Tests a registration page form by filling out various input types including text fields, radio buttons, checkboxes, dropdowns, date picker, textarea, range slider, color picker, and submitting the form.

Starting URL: https://material.playwrightvn.com/

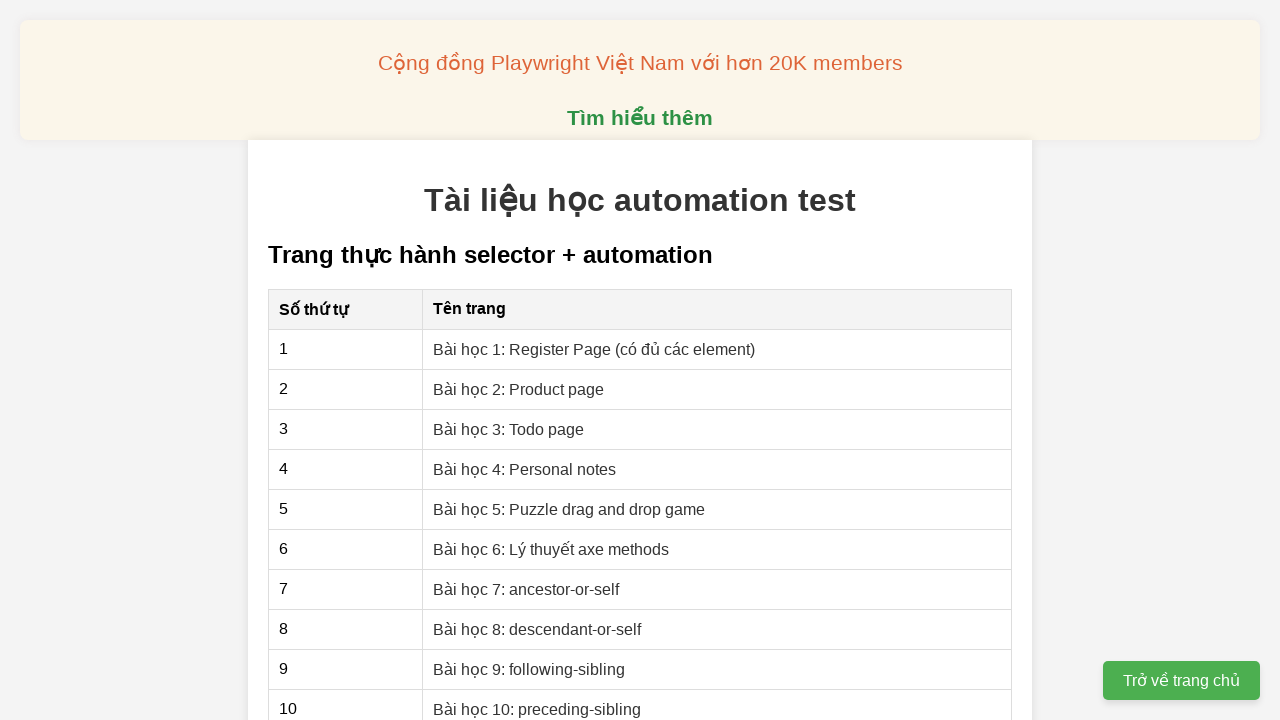

Clicked on Register Page link at (594, 349) on xpath=//a[contains(text(),'Register Page')]
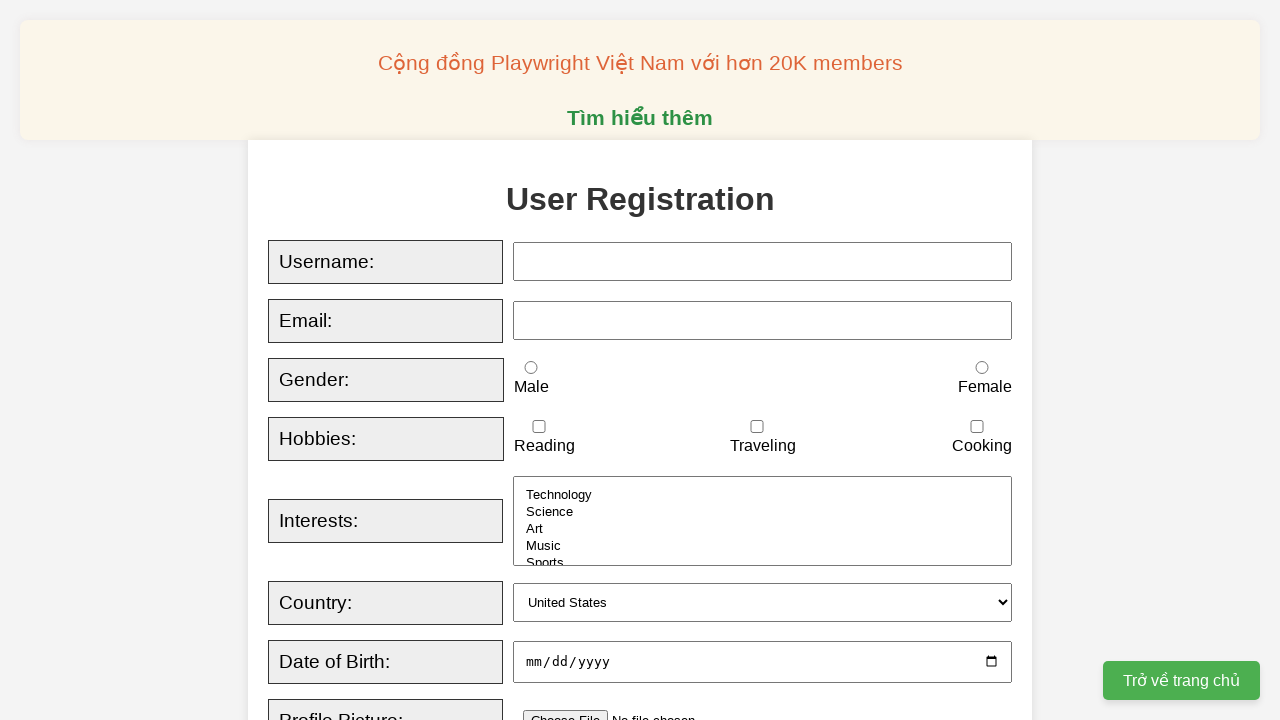

Filled username field with 'testuser789' on xpath=//input[@id='username']
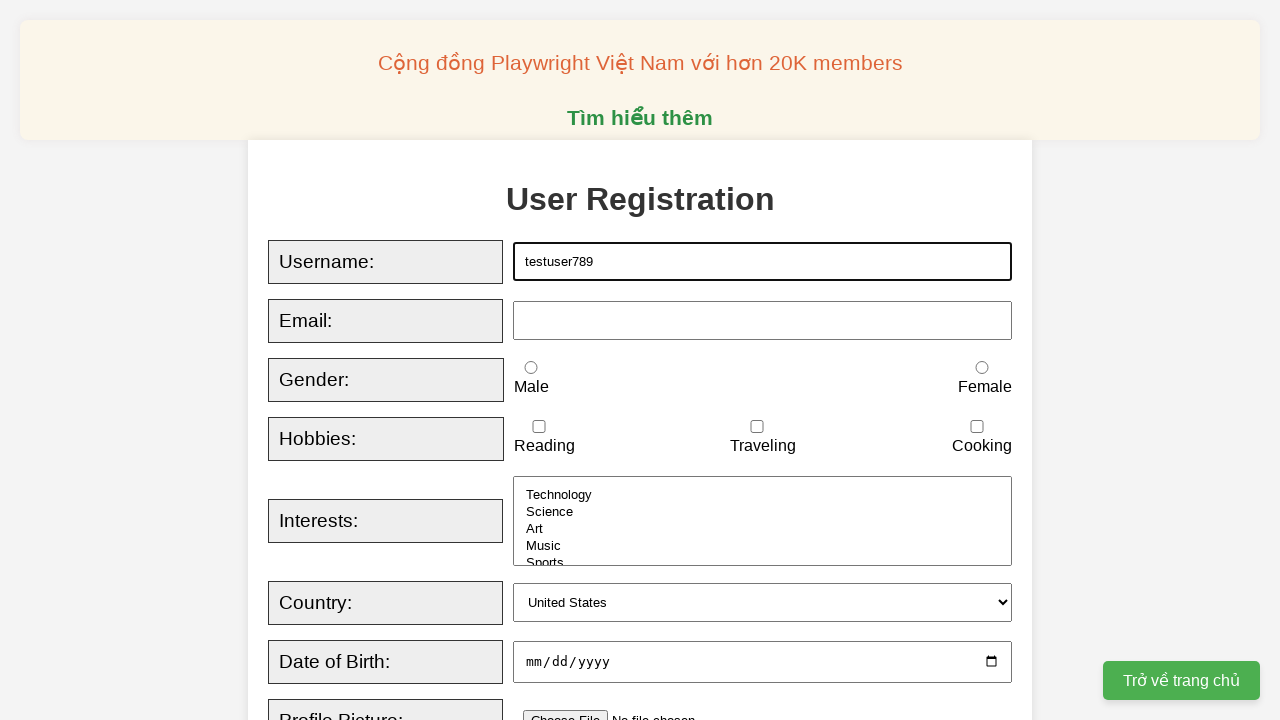

Filled email field with 'testuser789@example.com' on xpath=//input[@id='email']
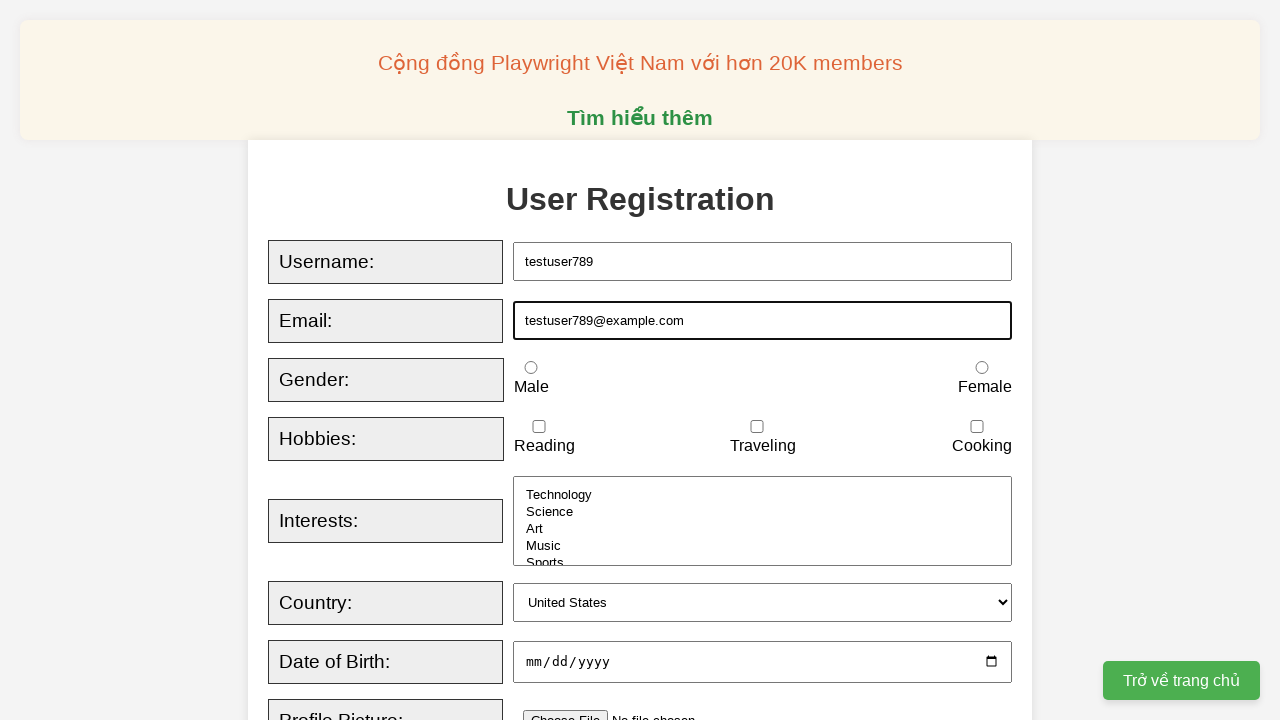

Selected male gender radio button at (531, 368) on xpath=//input[@id='male']
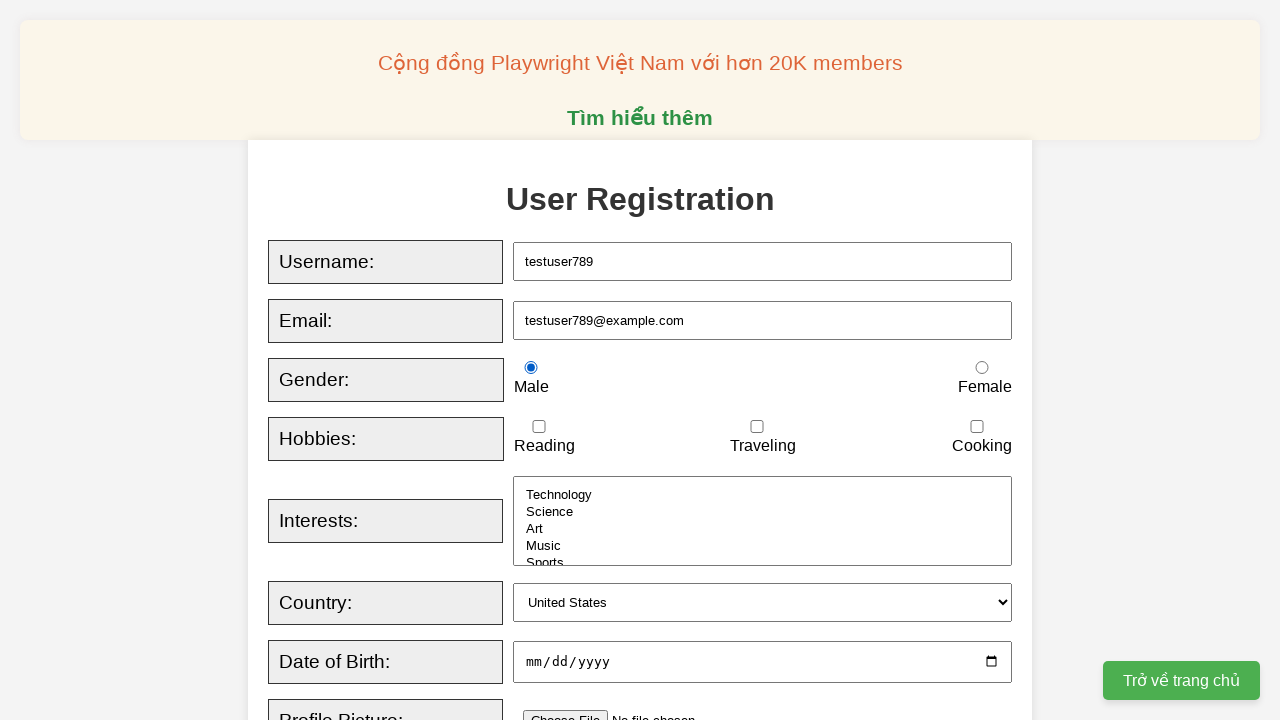

Checked reading hobby checkbox at (539, 427) on xpath=//input[@id='reading']
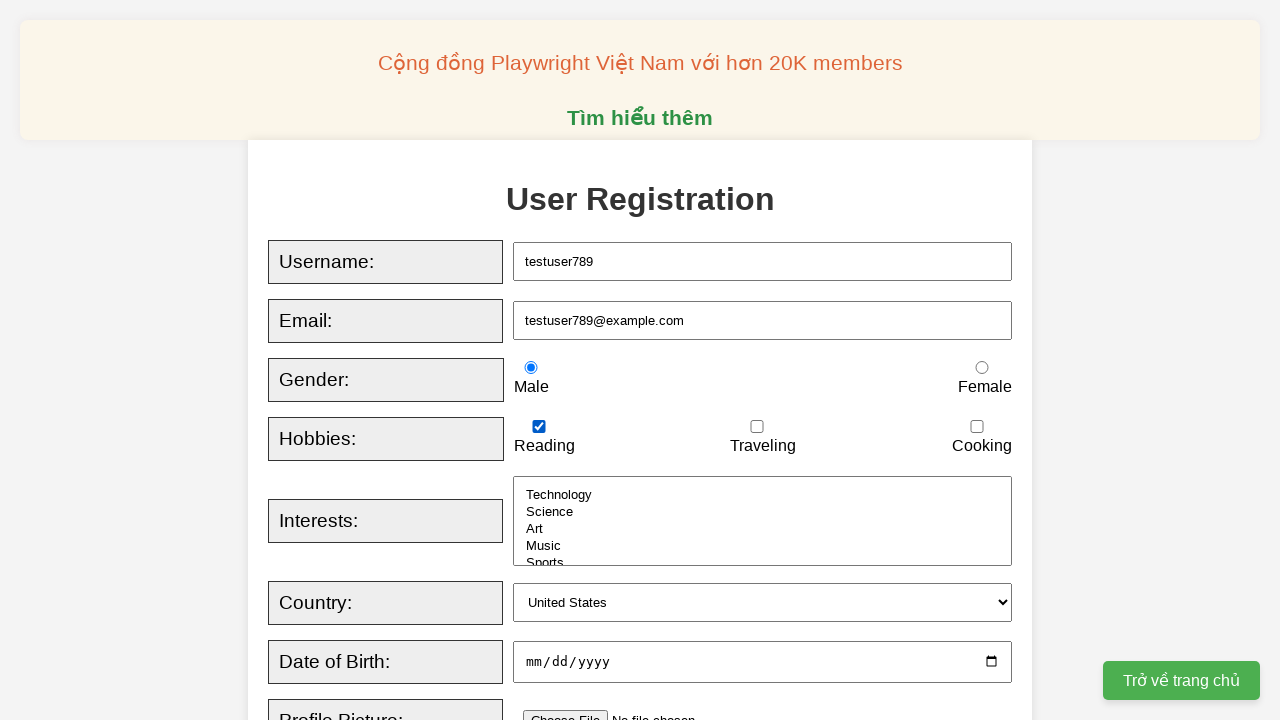

Checked traveling hobby checkbox at (757, 427) on xpath=//input[@id='traveling']
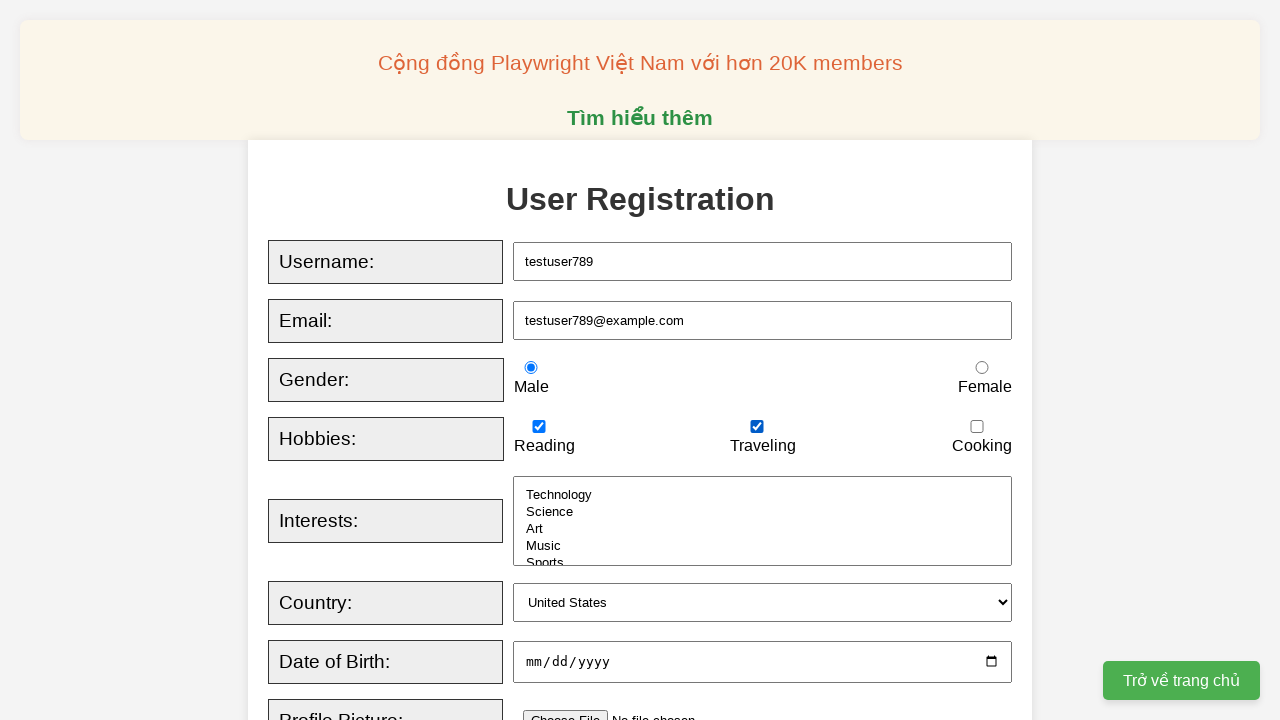

Checked cooking hobby checkbox at (977, 427) on xpath=//input[@id='cooking']
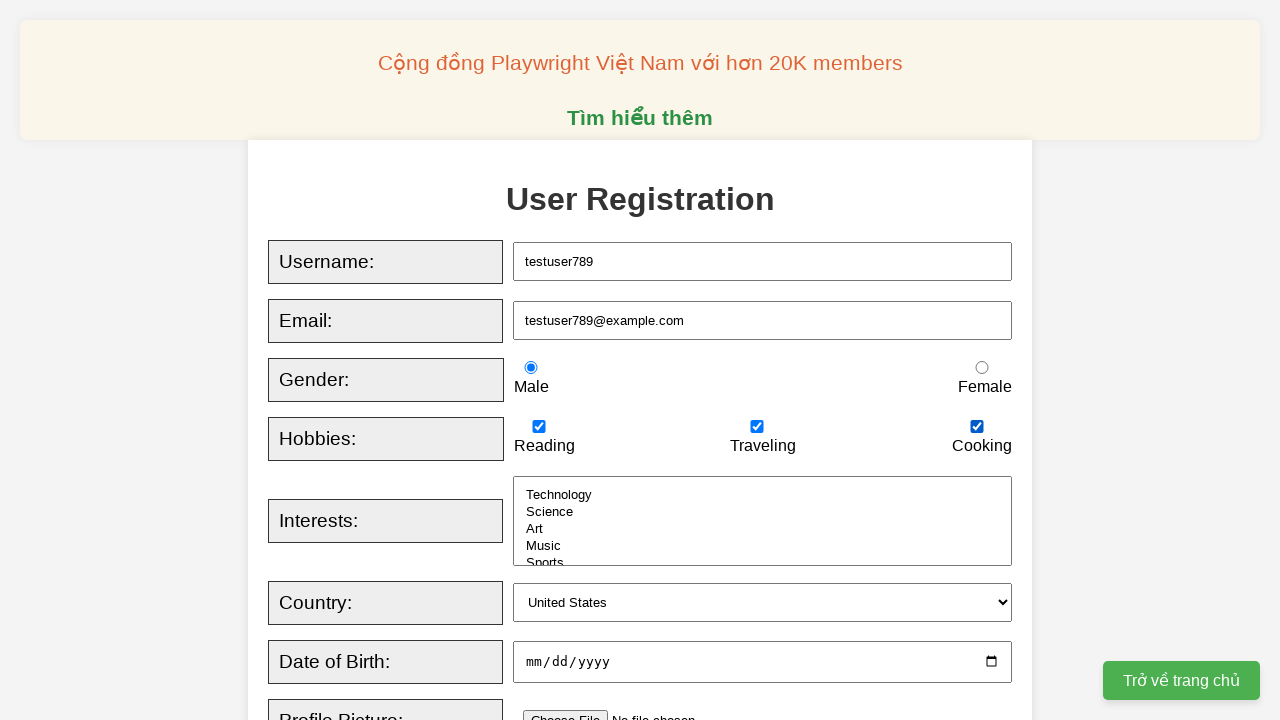

Selected Technology from interests dropdown on xpath=//select[@id='interests']
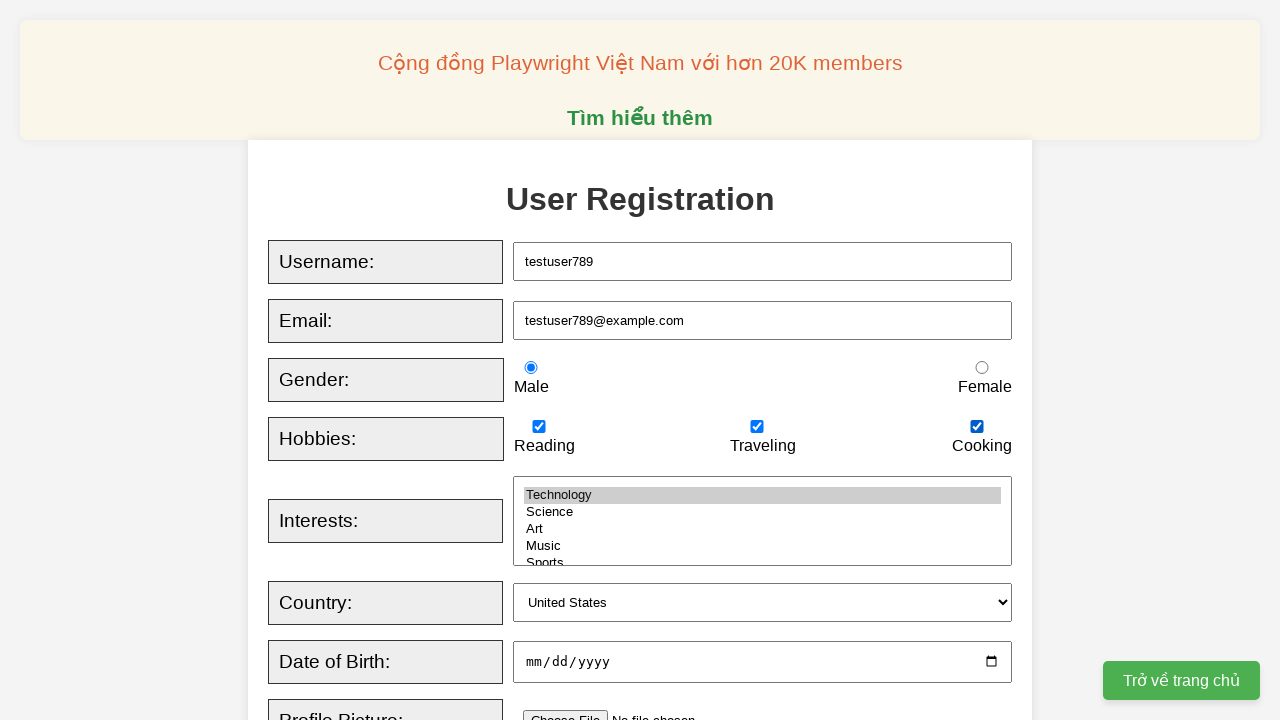

Selected Music from interests dropdown on xpath=//select[@id='interests']
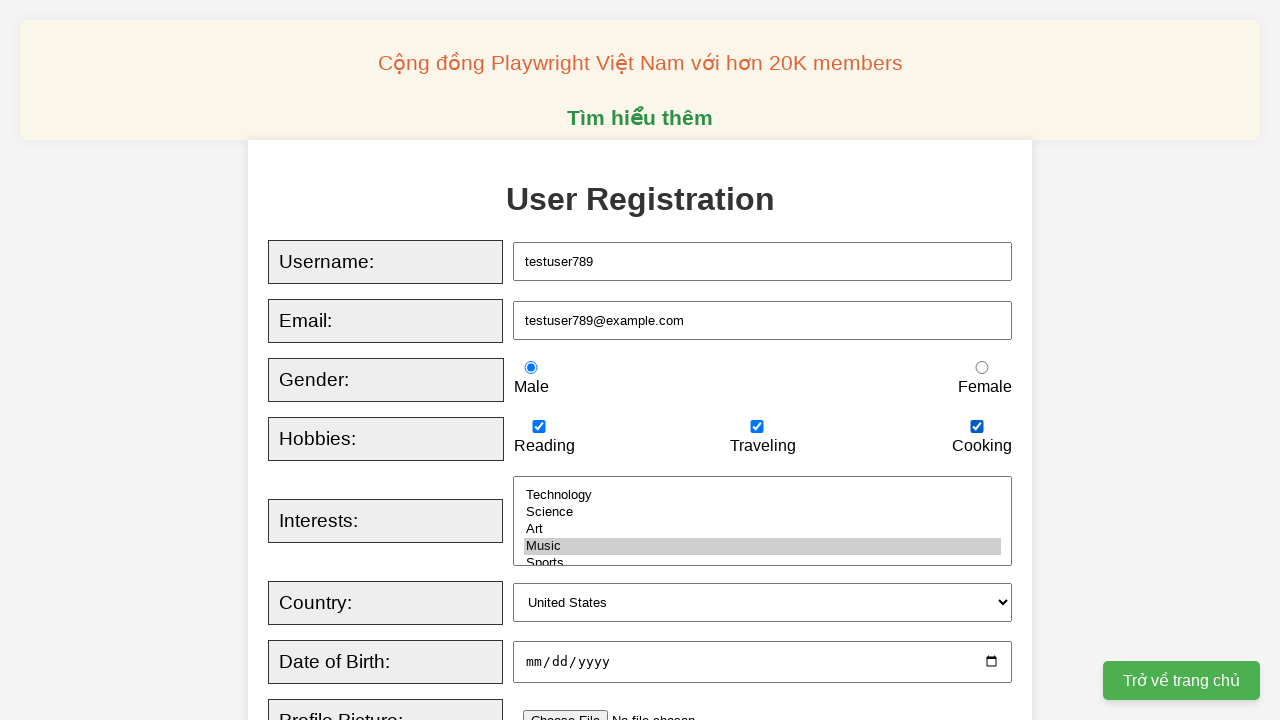

Selected Sports from interests dropdown on xpath=//select[@id='interests']
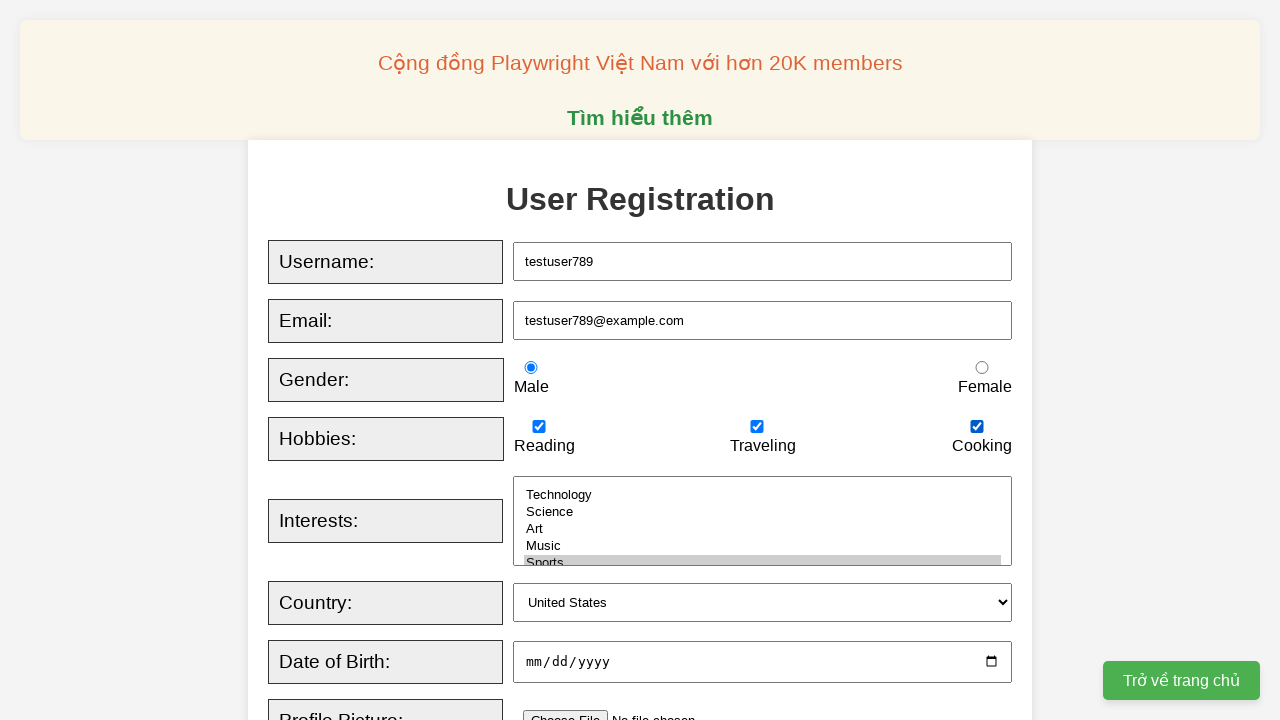

Selected Science from interests dropdown on xpath=//select[@id='interests']
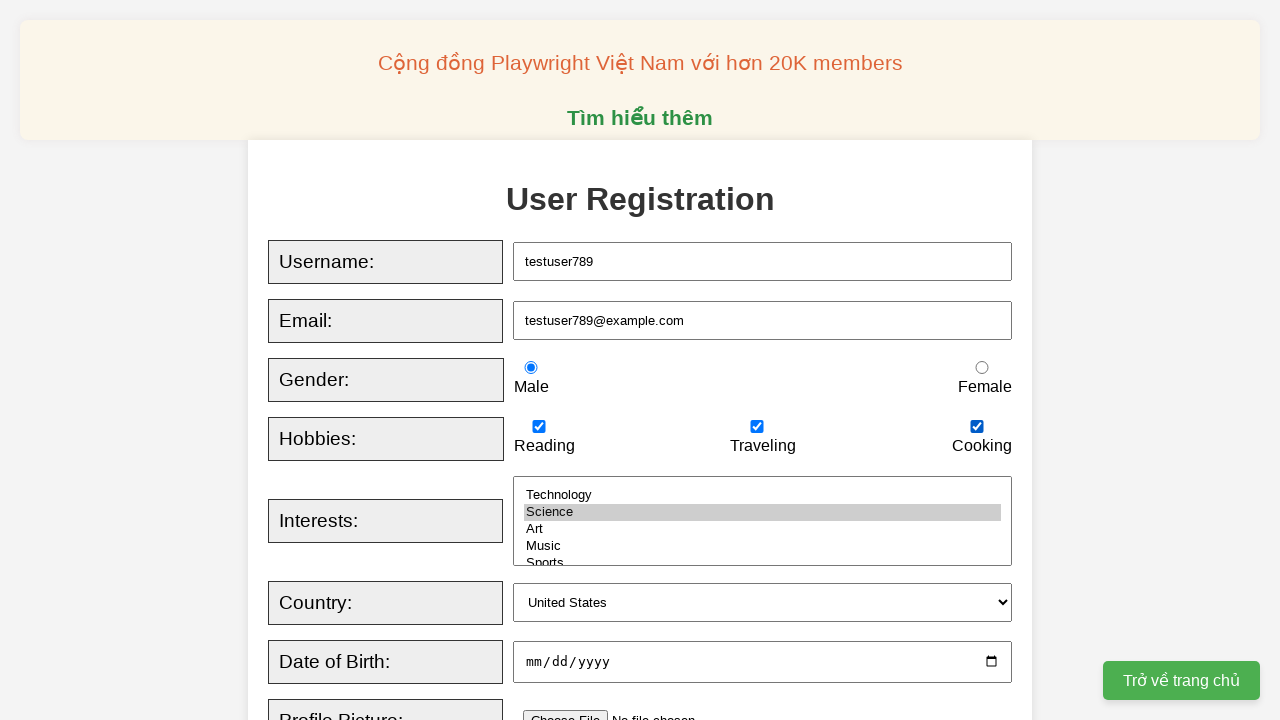

Selected Australia from country dropdown on xpath=//select[@id='country']
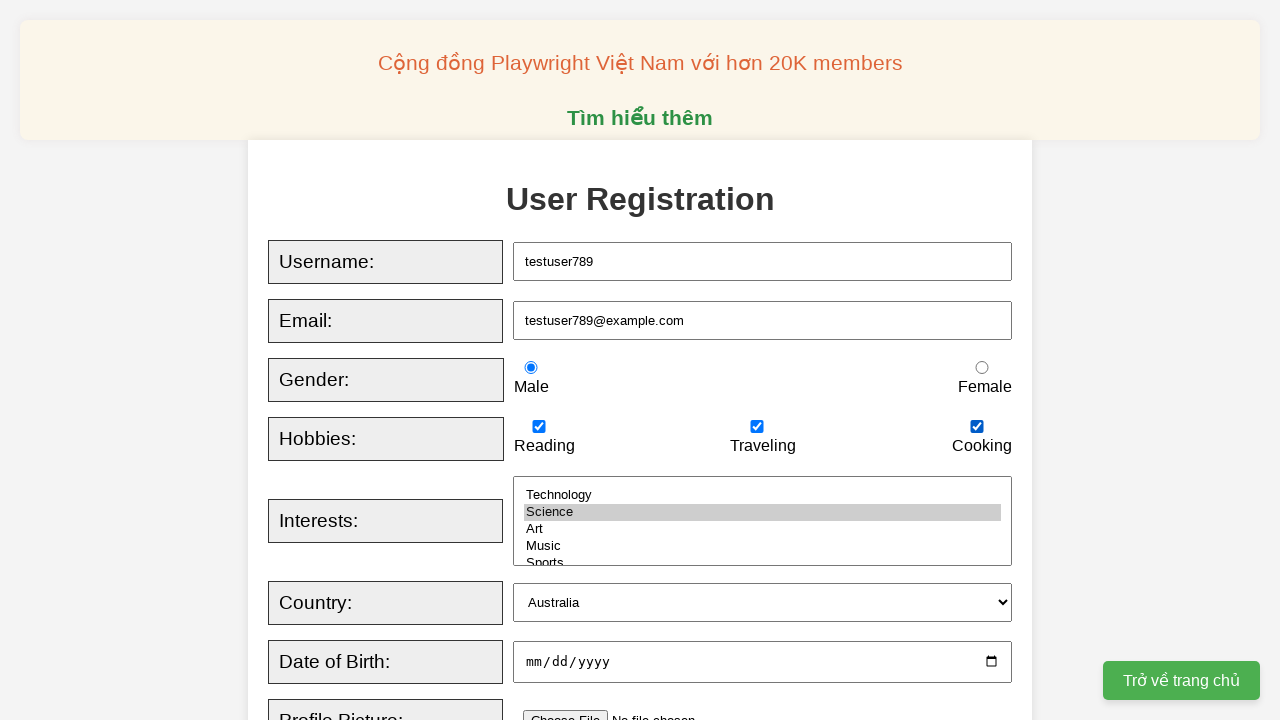

Filled date of birth field with '2025-10-27' on xpath=//input[@id='dob']
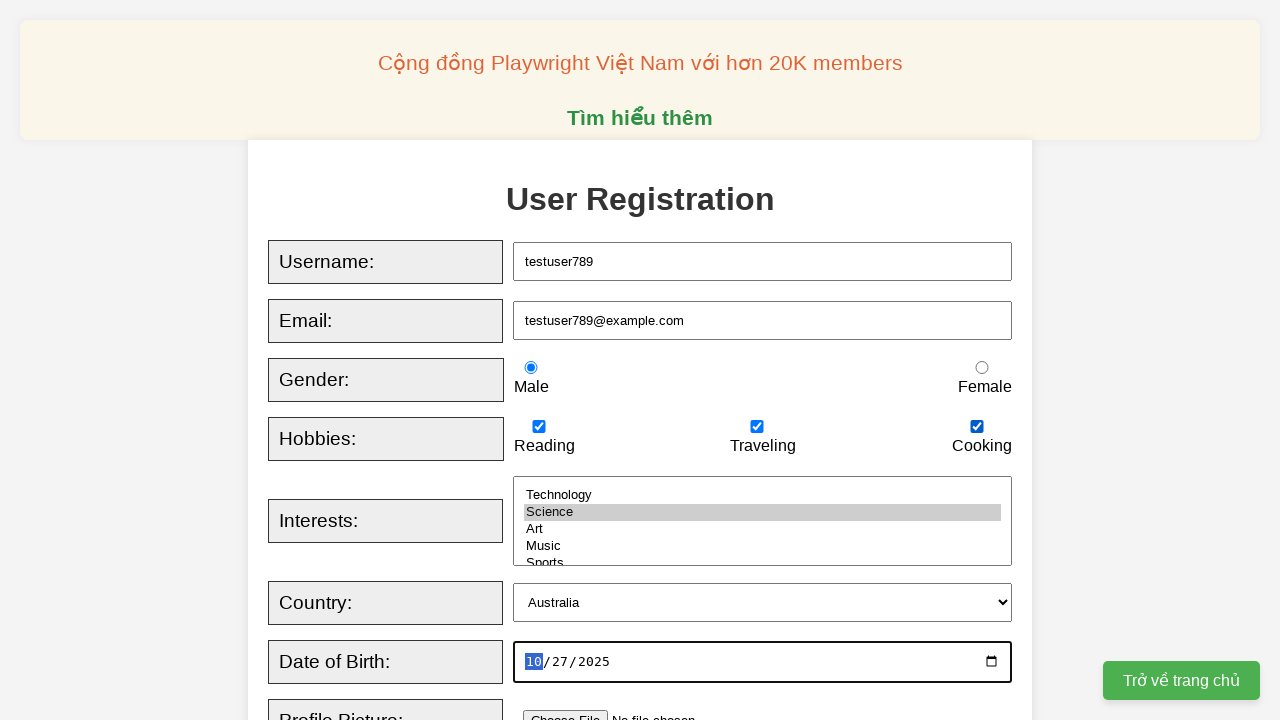

Filled bio textarea with 'Test User Registration for automation testing' on xpath=//textarea[@id='bio']
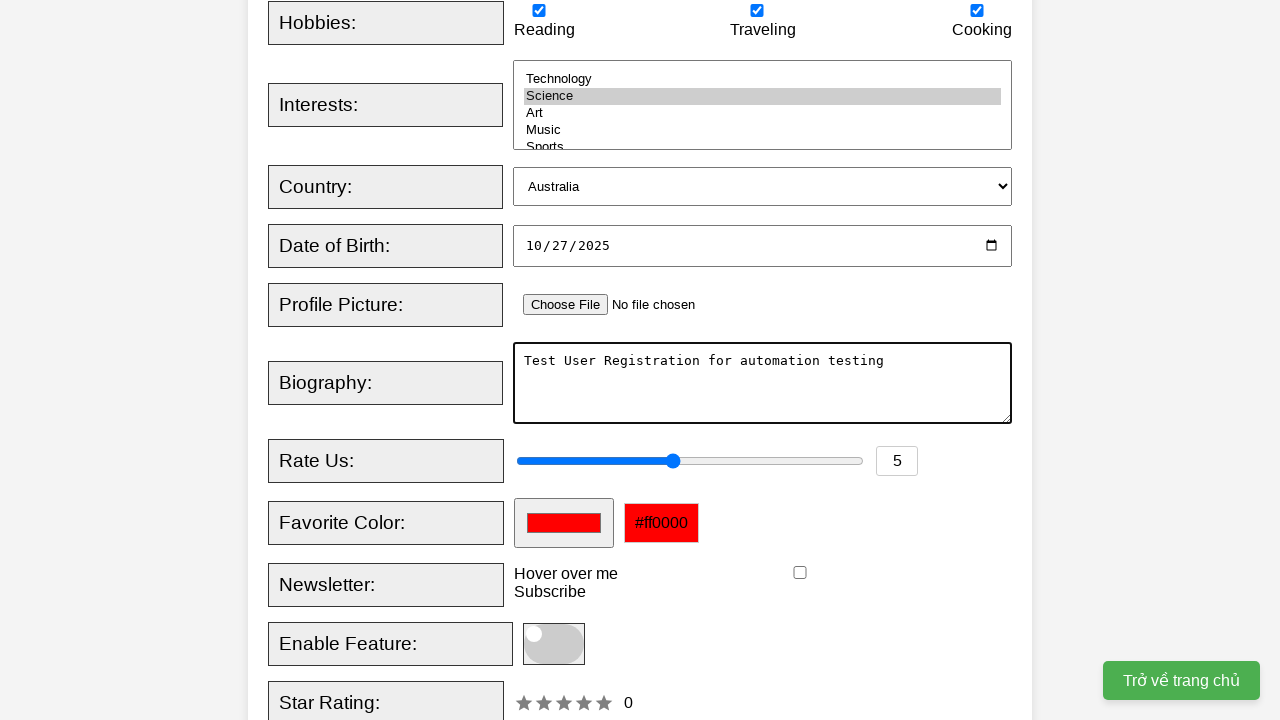

Set rating value to 3 on xpath=//input[@id='rating']
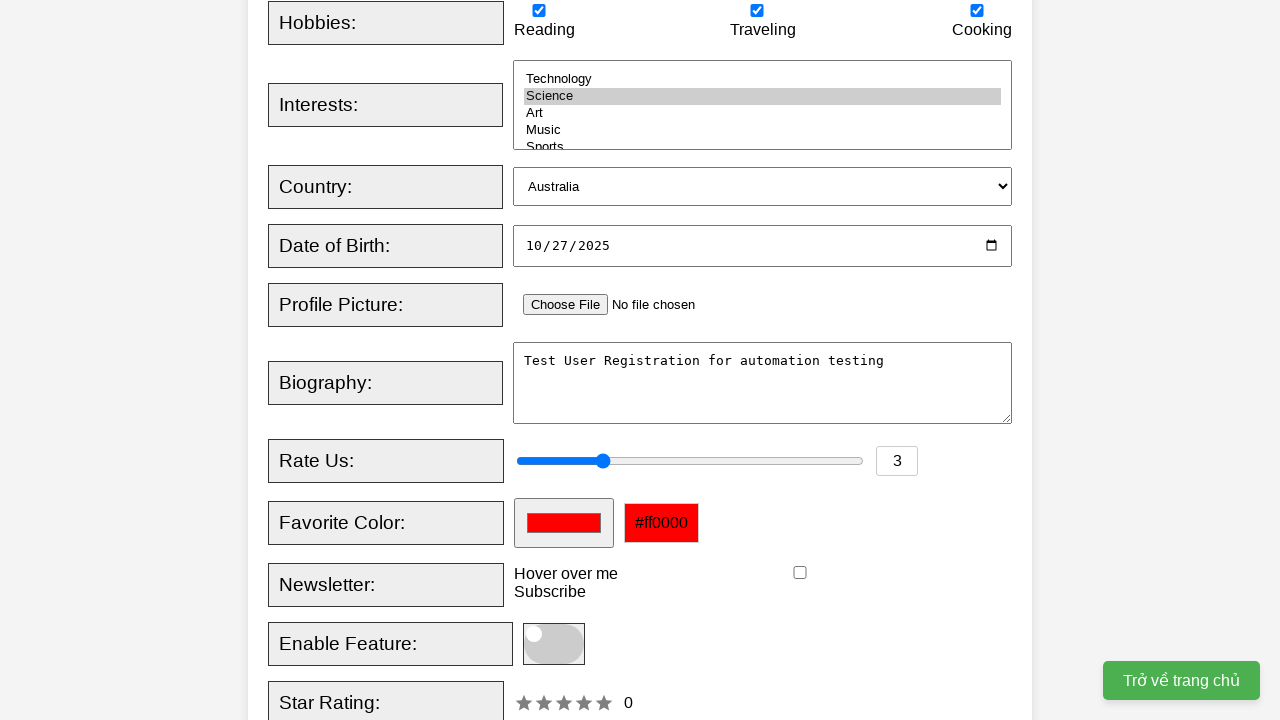

Set favorite color to #00fffb on xpath=//input[@id='favcolor']
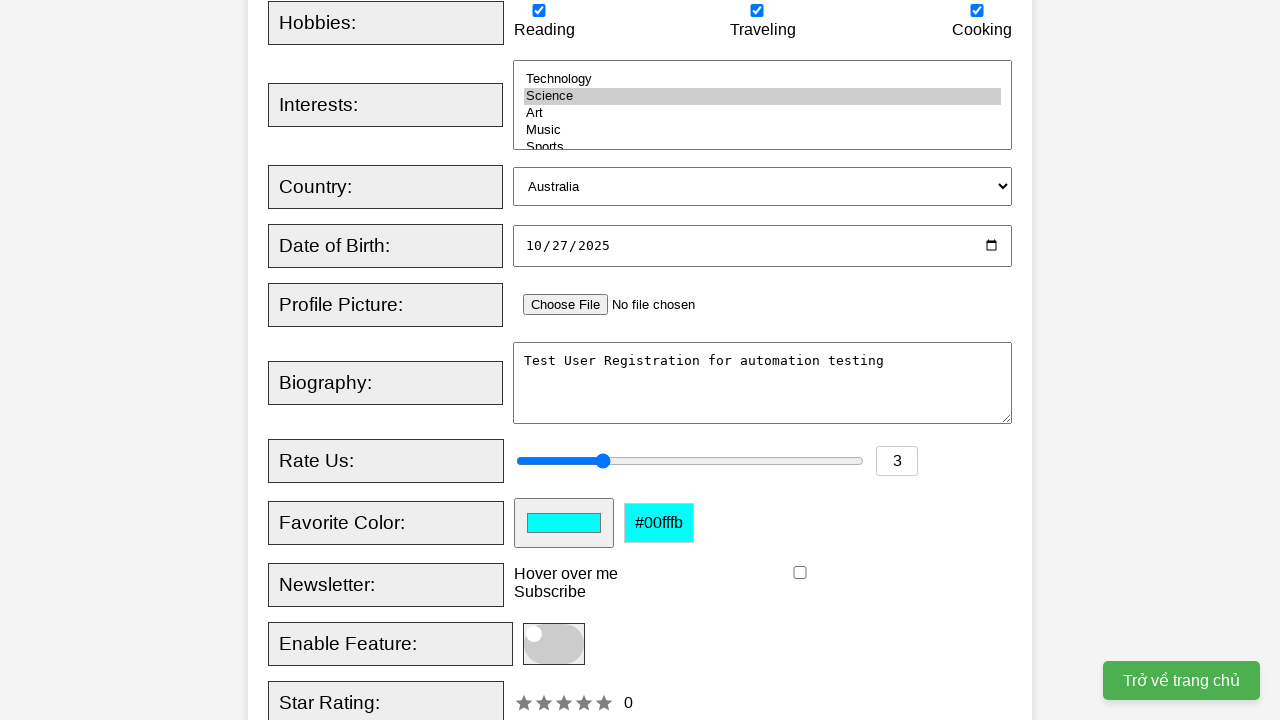

Hovered over tooltip at (566, 574) on xpath=//div[@class='tooltip']
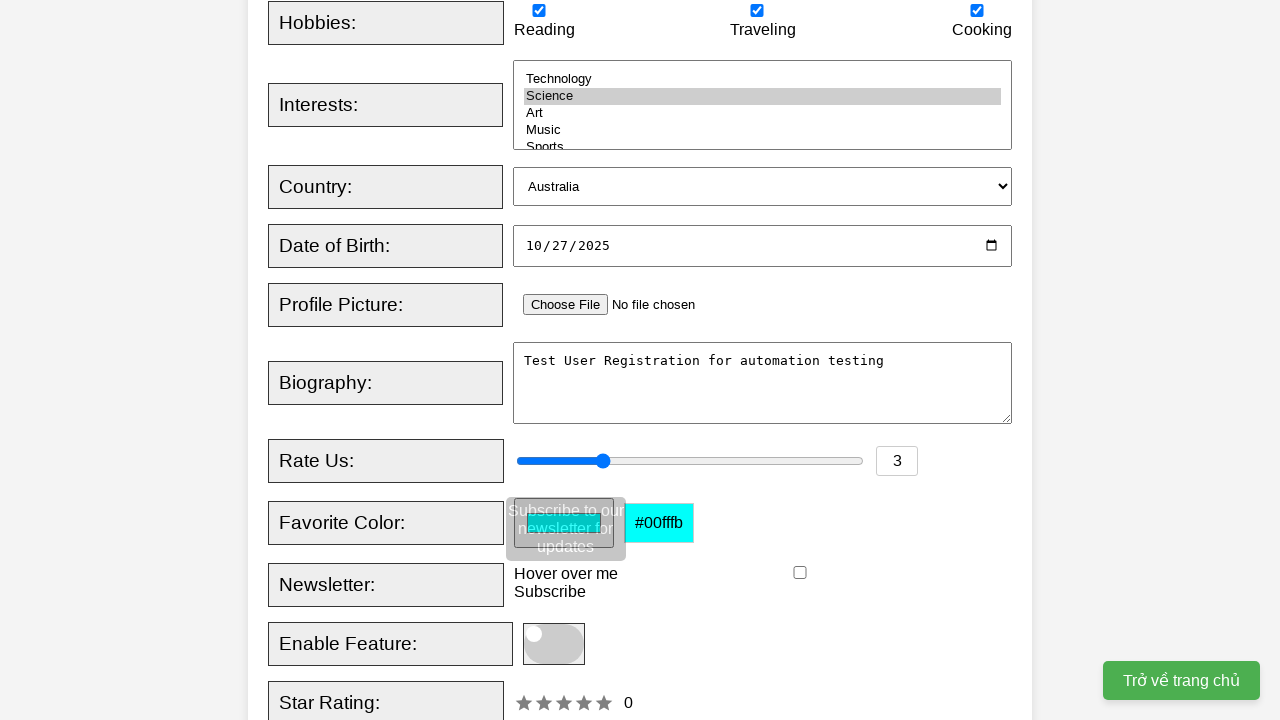

Clicked Register button to submit the form at (528, 360) on xpath=//button[text()='Register']
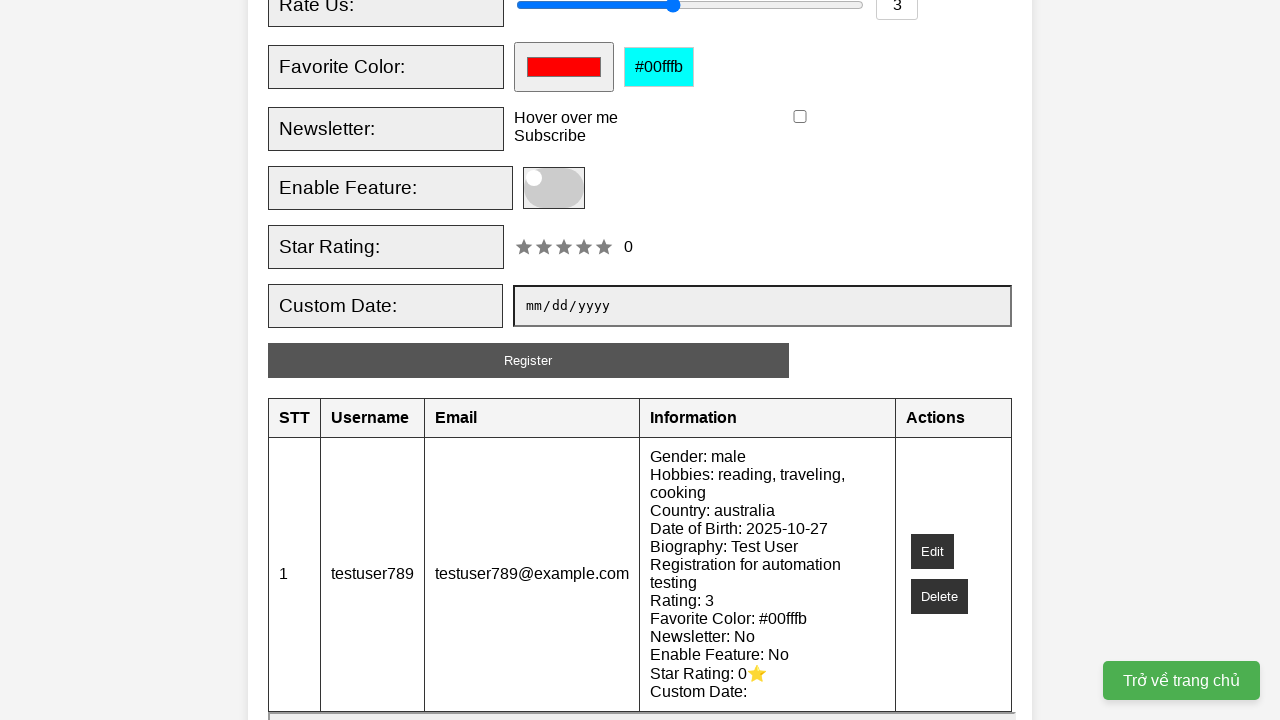

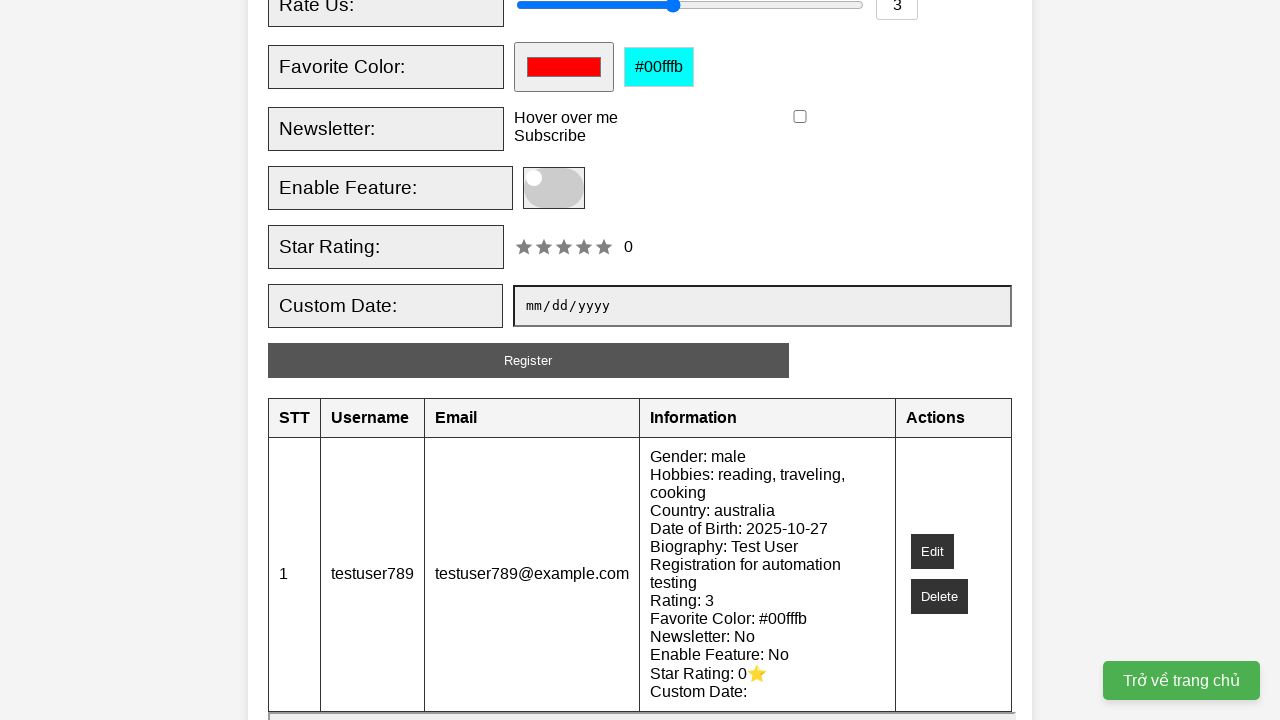